Tests waiting for a button that appears after a page load delay

Starting URL: http://uitestingplayground.com/

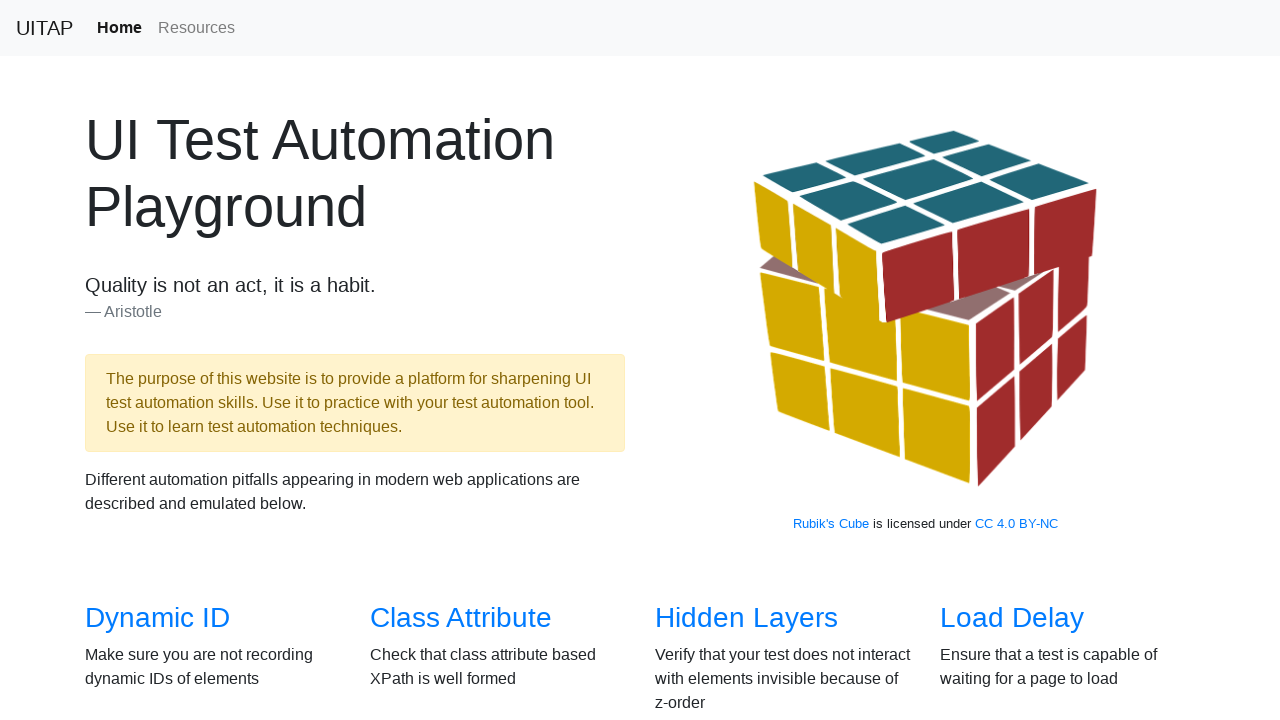

Clicked on 'Load Delay' link at (1012, 618) on internal:role=link[name="Load Delay"i]
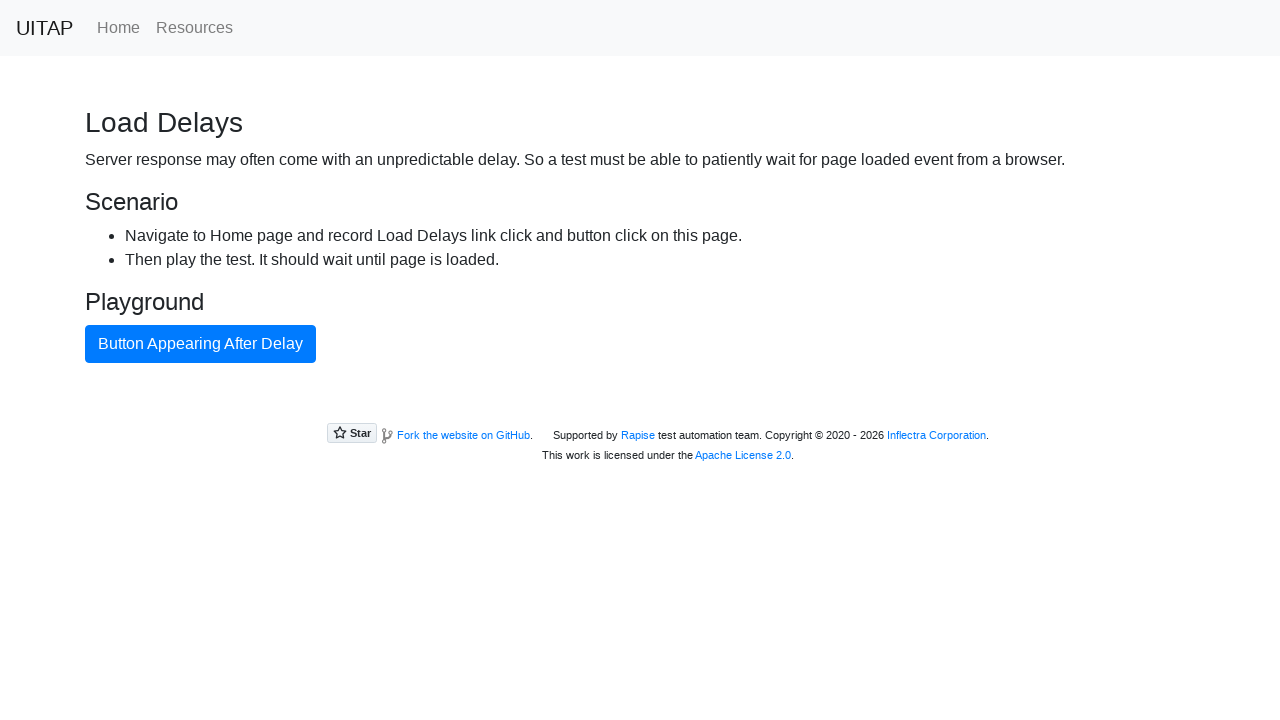

Waited for 'Button Appearing After Delay' to appear (timeout: 10000ms)
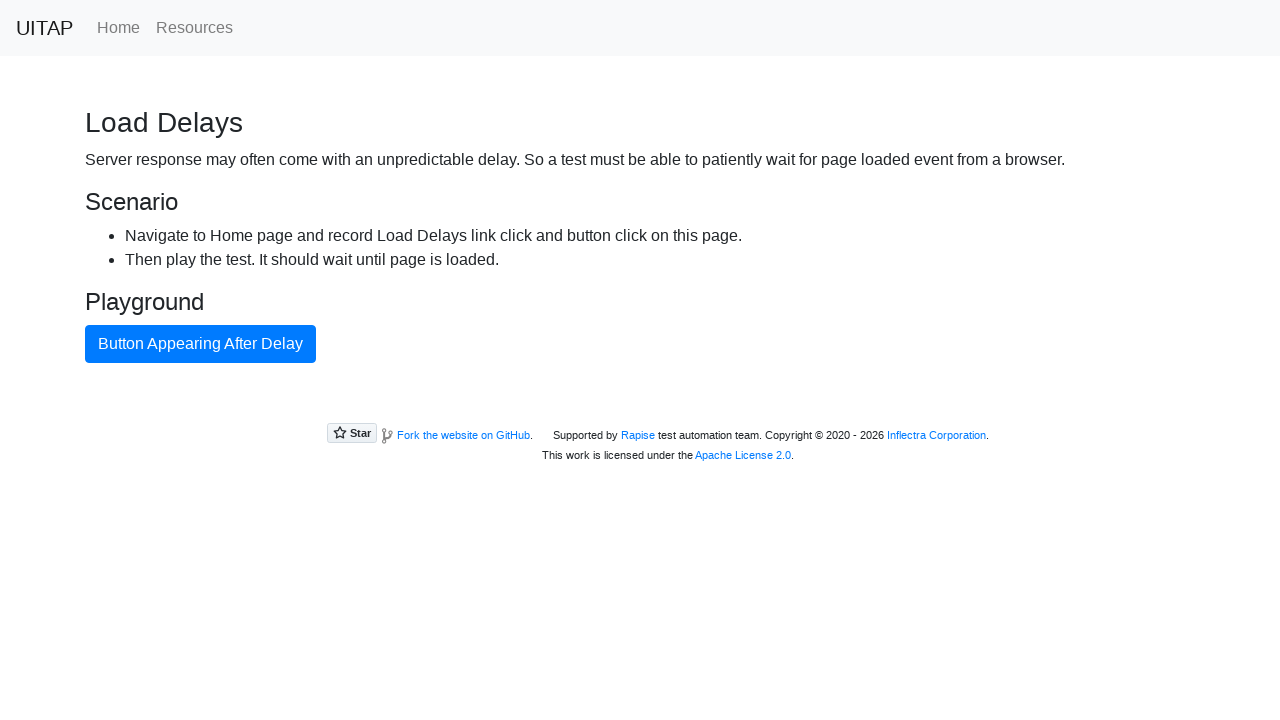

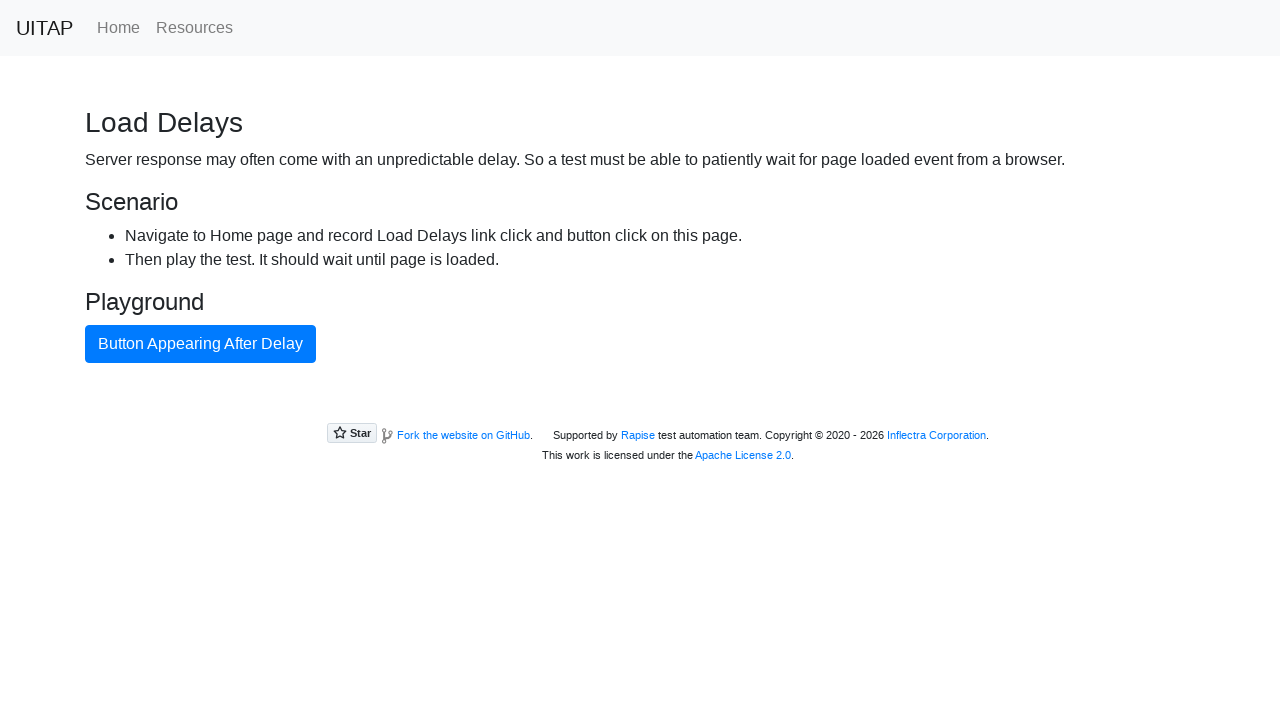